Tests the About Us page navigation by clicking the About Us link and verifying the page title displays correctly

Starting URL: https://parabank.parasoft.com/parabank/index.htm

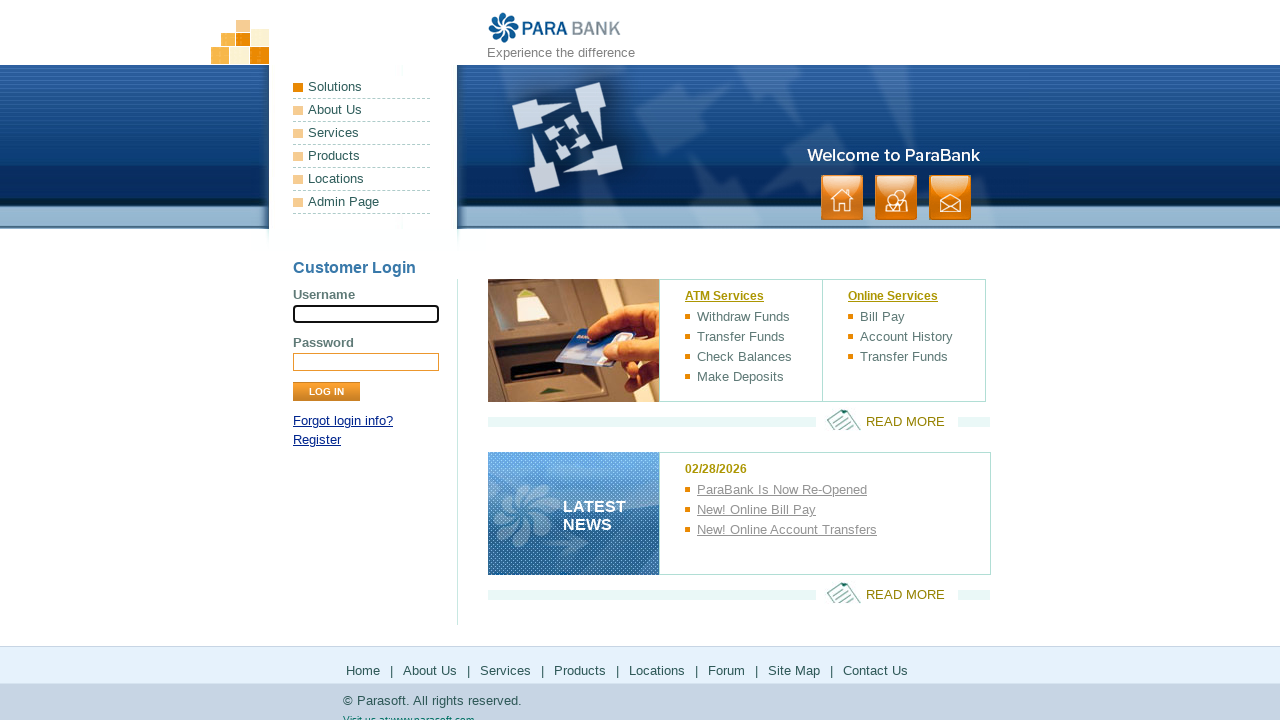

Clicked About Us link at (362, 110) on a:has-text('About Us')
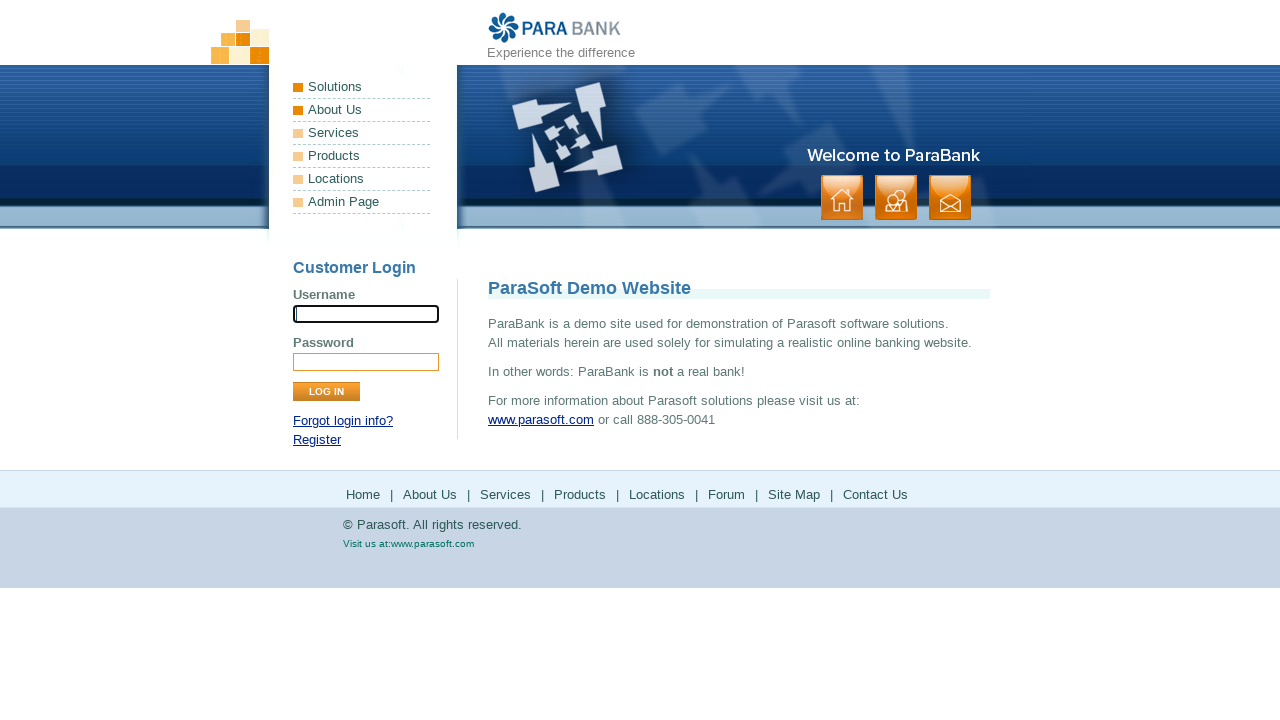

About Us page title element loaded and is visible
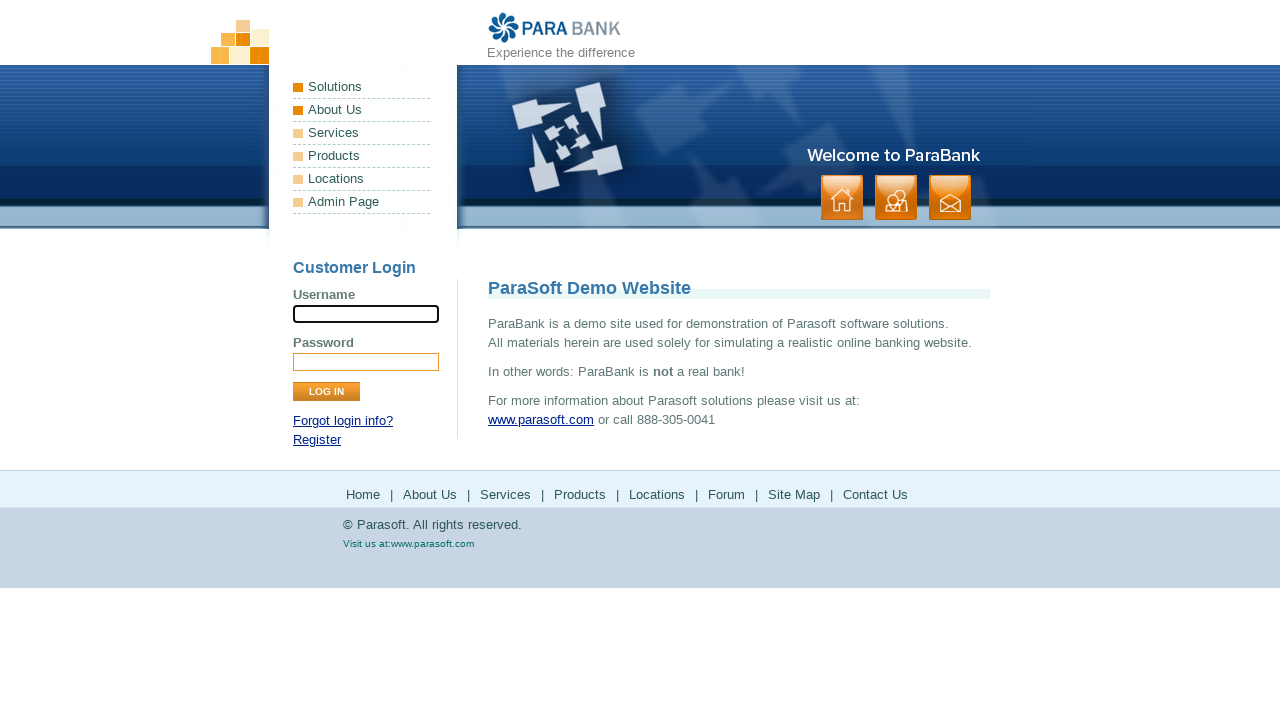

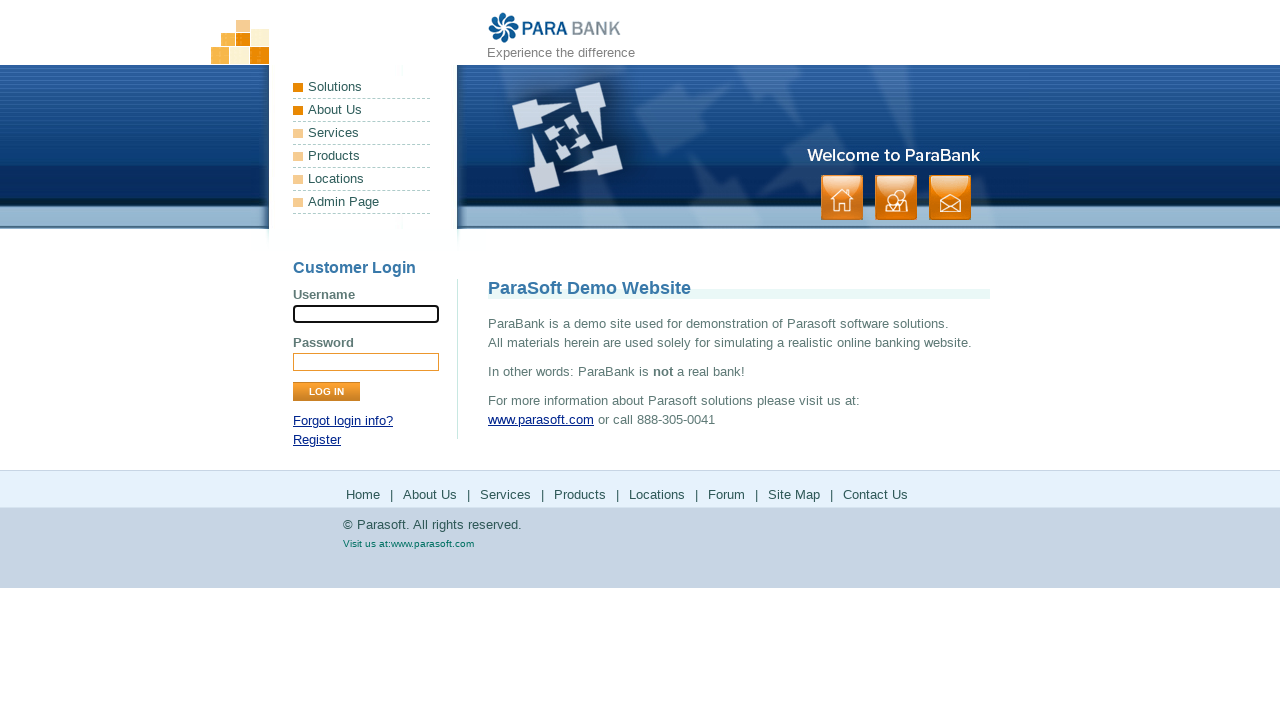